Tests browser window management by deleting cookies, maximizing and minimizing the browser window, and retrieving the page title.

Starting URL: https://www.5movierulz.rip/

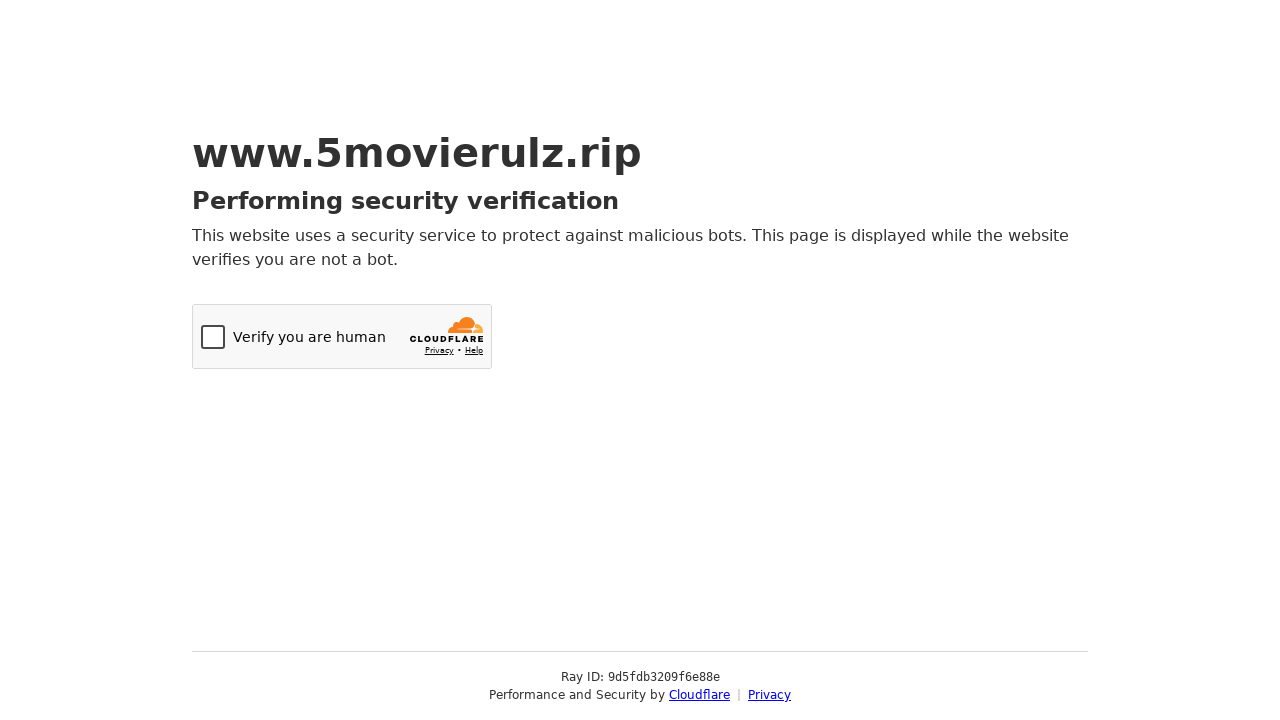

Cleared all browser cookies
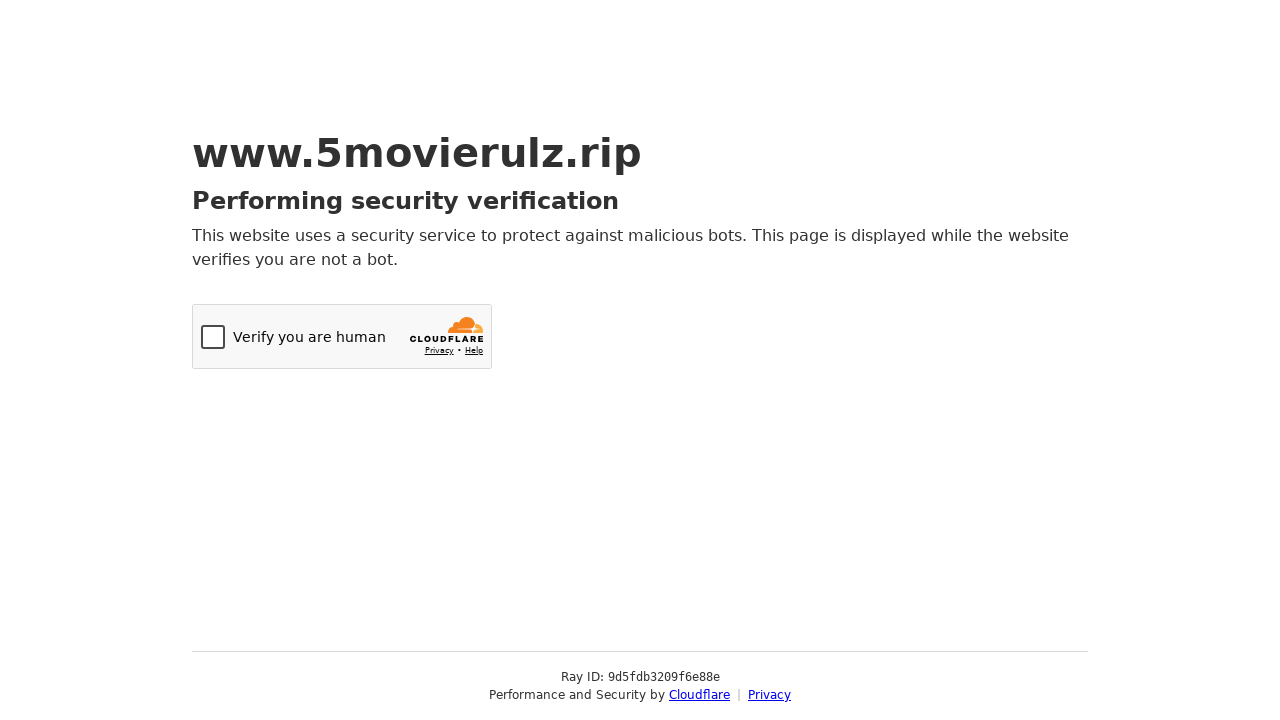

Maximized browser window by setting viewport to 1920x1080
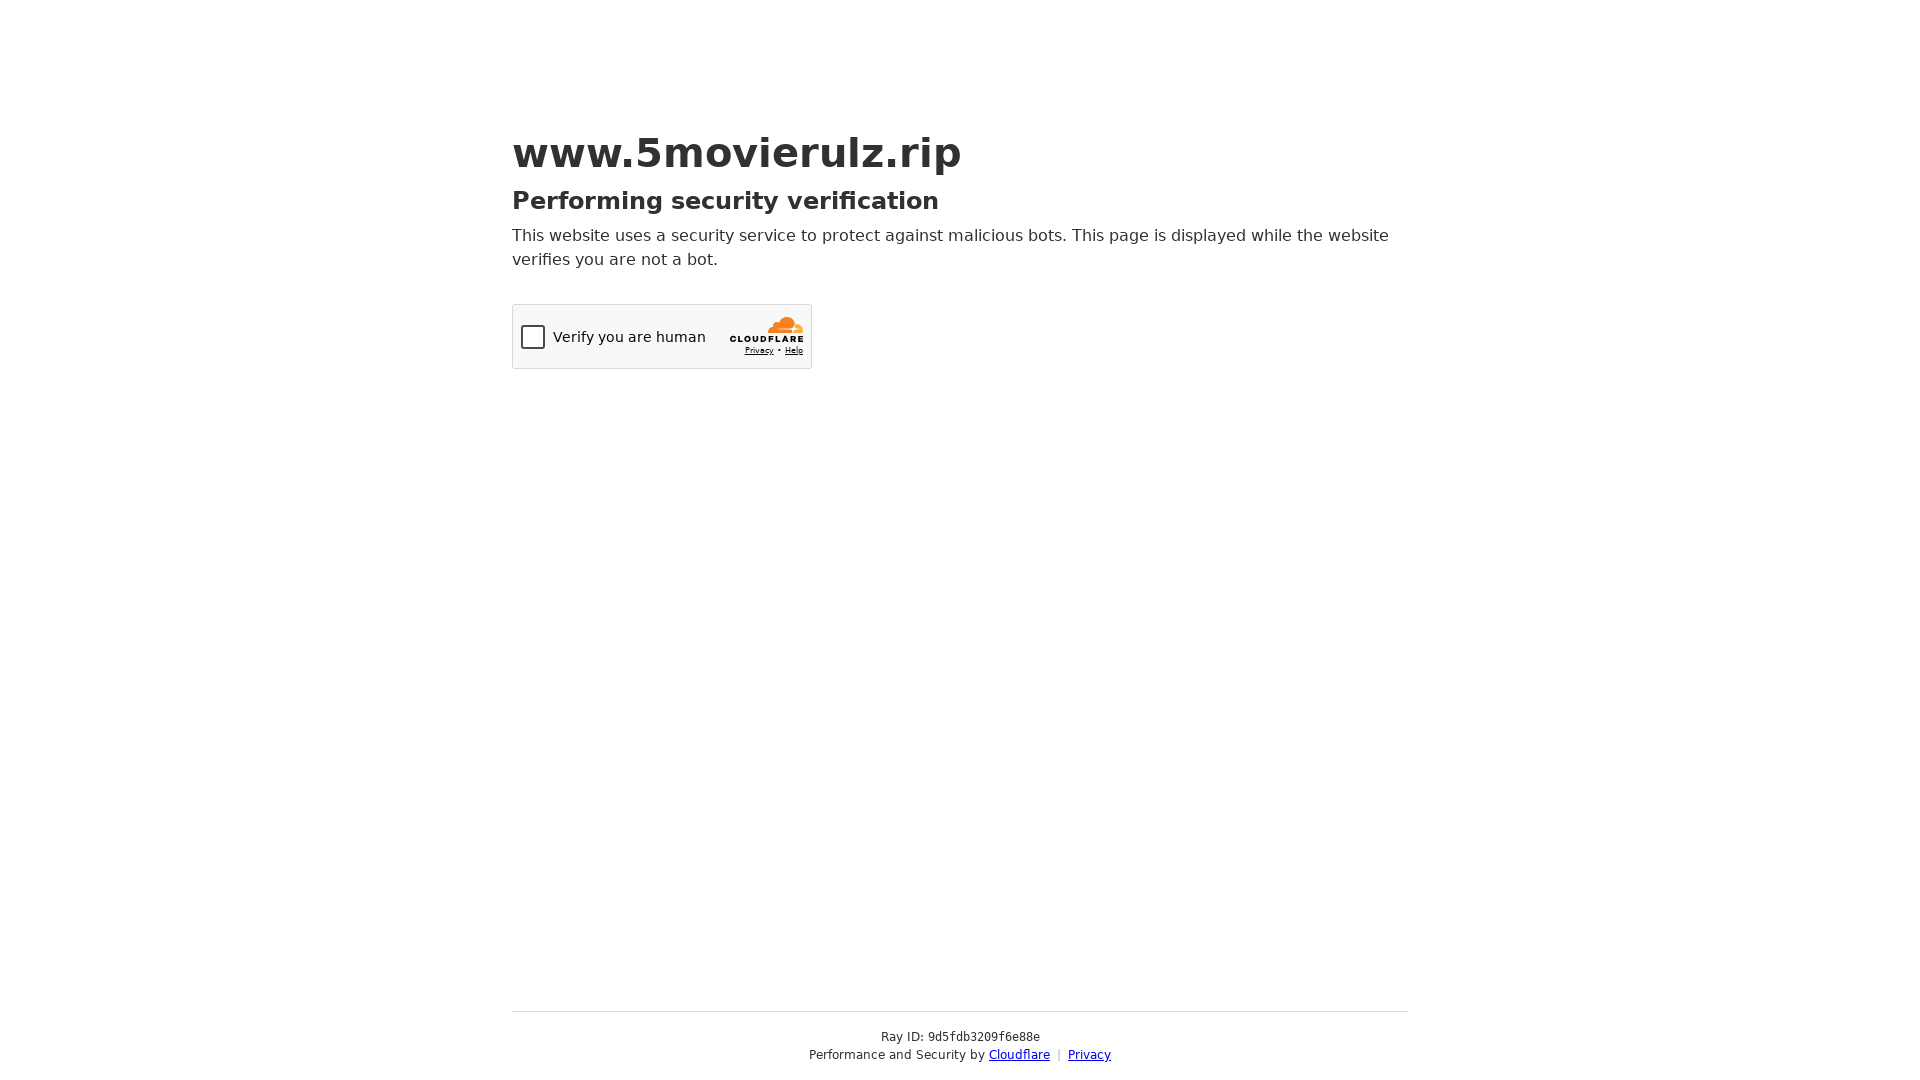

Waited 2 seconds to observe maximized window state
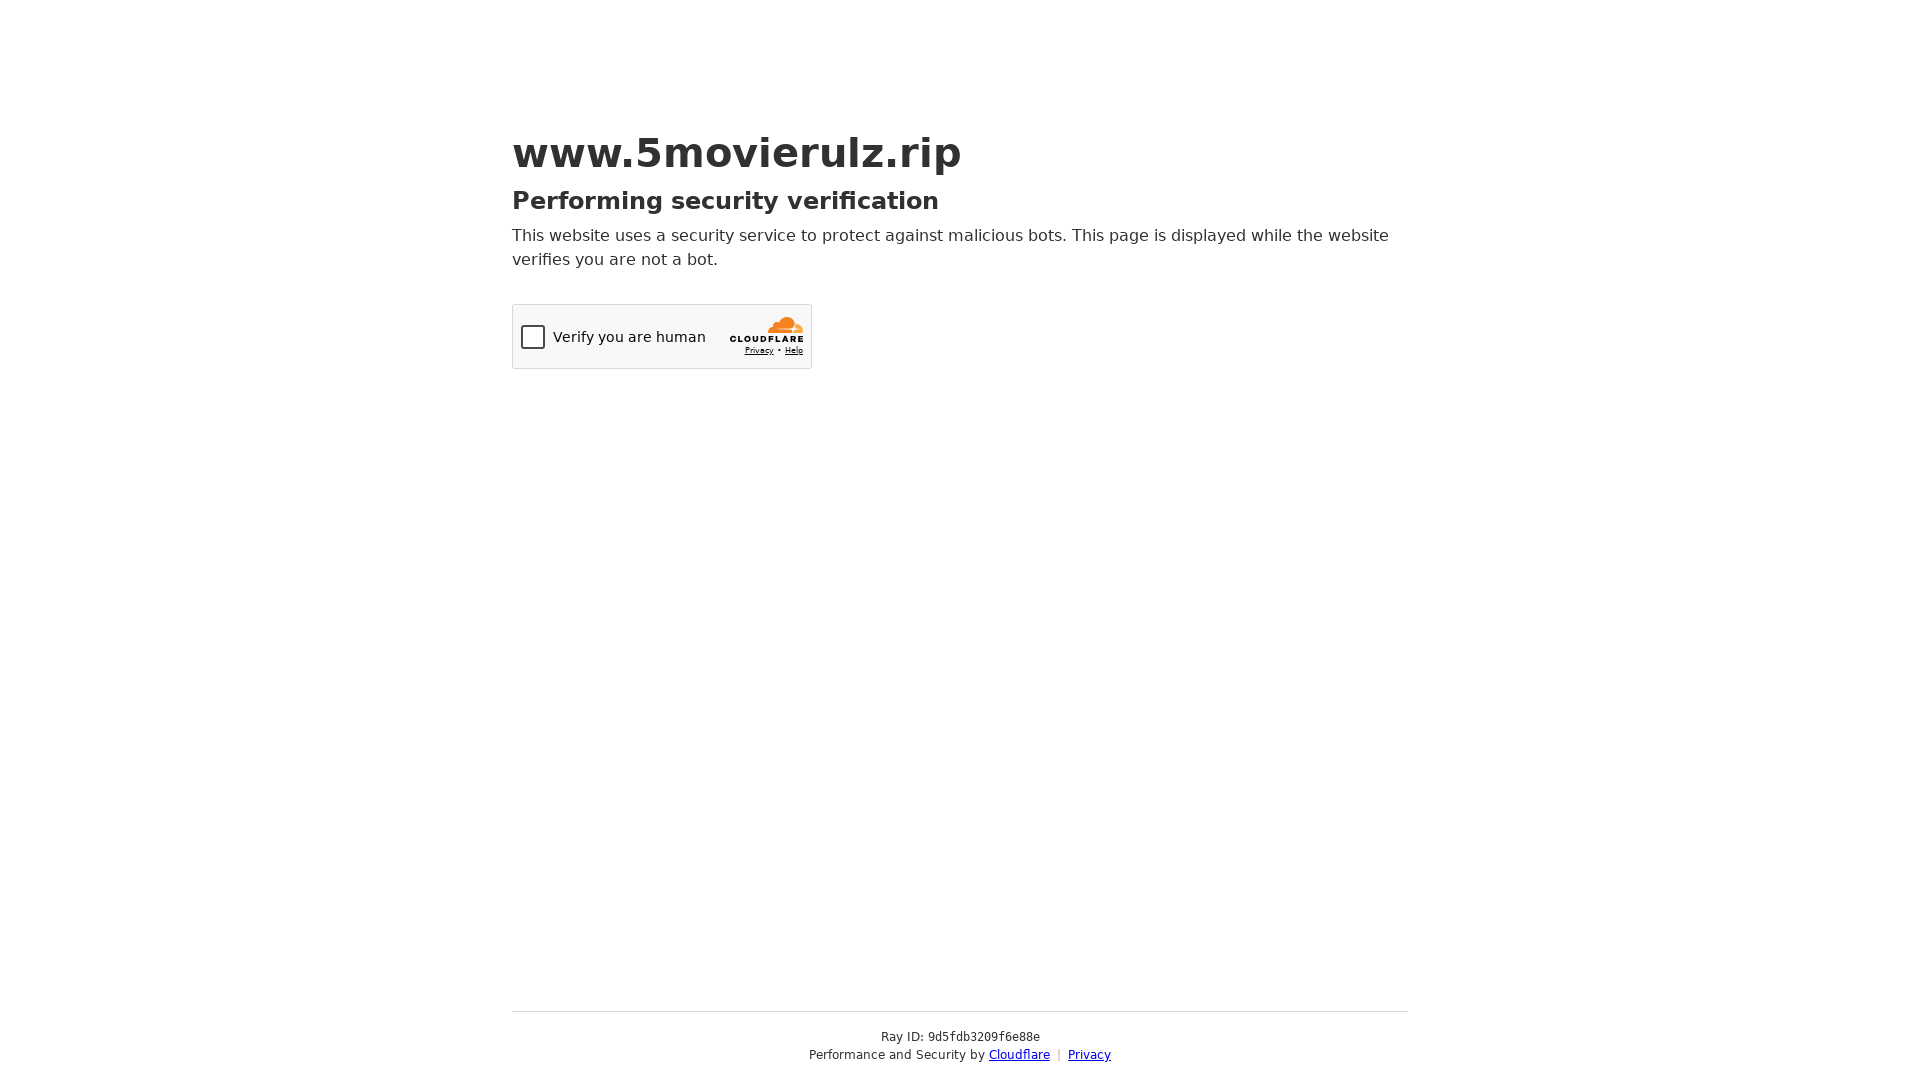

Minimized browser window by setting viewport to 800x600
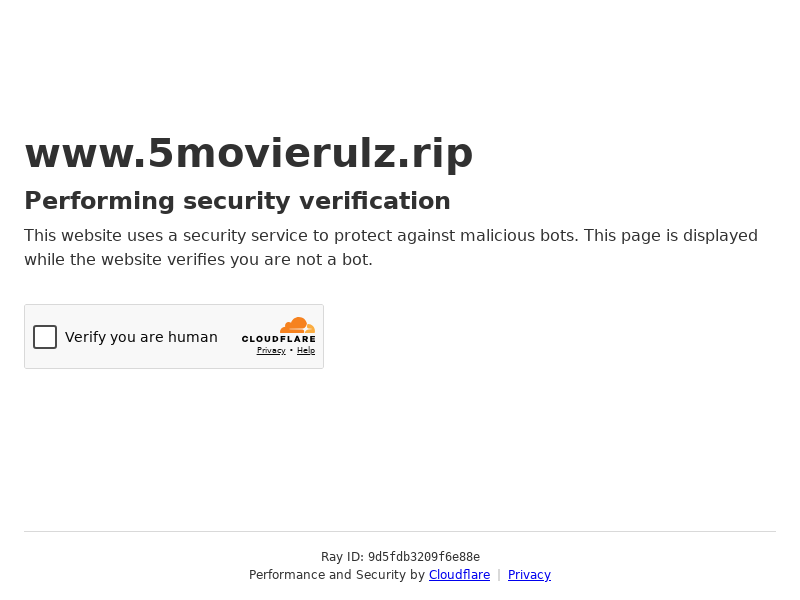

Waited 2 seconds to observe minimized window state
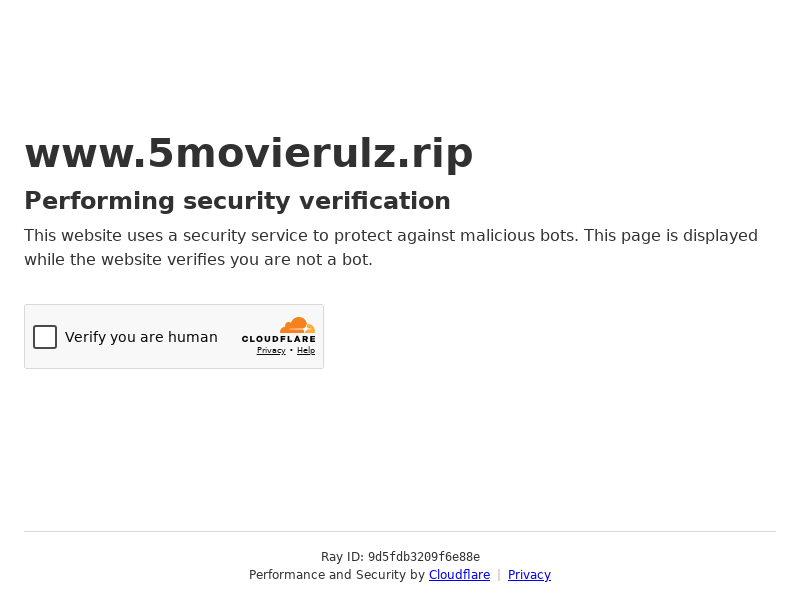

Retrieved page title: Just a moment...
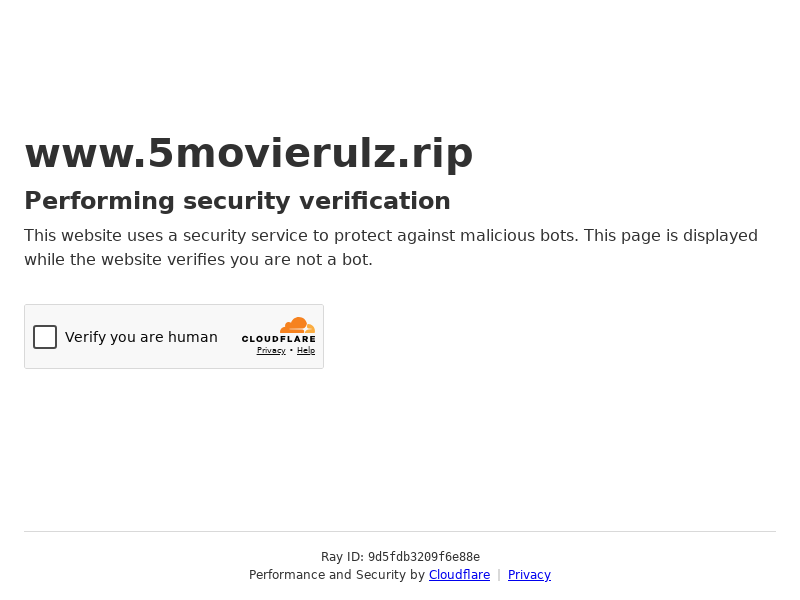

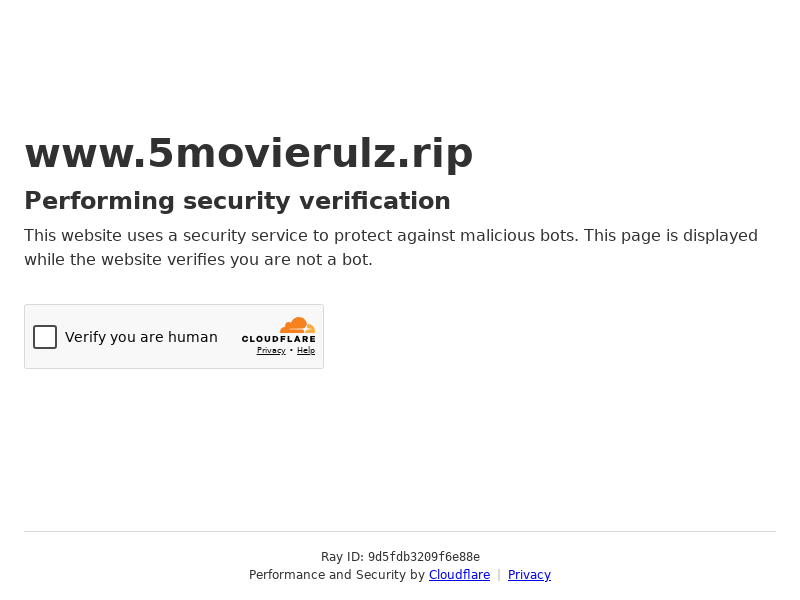